Tests Vue.js custom dropdown by selecting an option and verifying the selection is displayed.

Starting URL: https://mikerodham.github.io/vue-dropdowns/

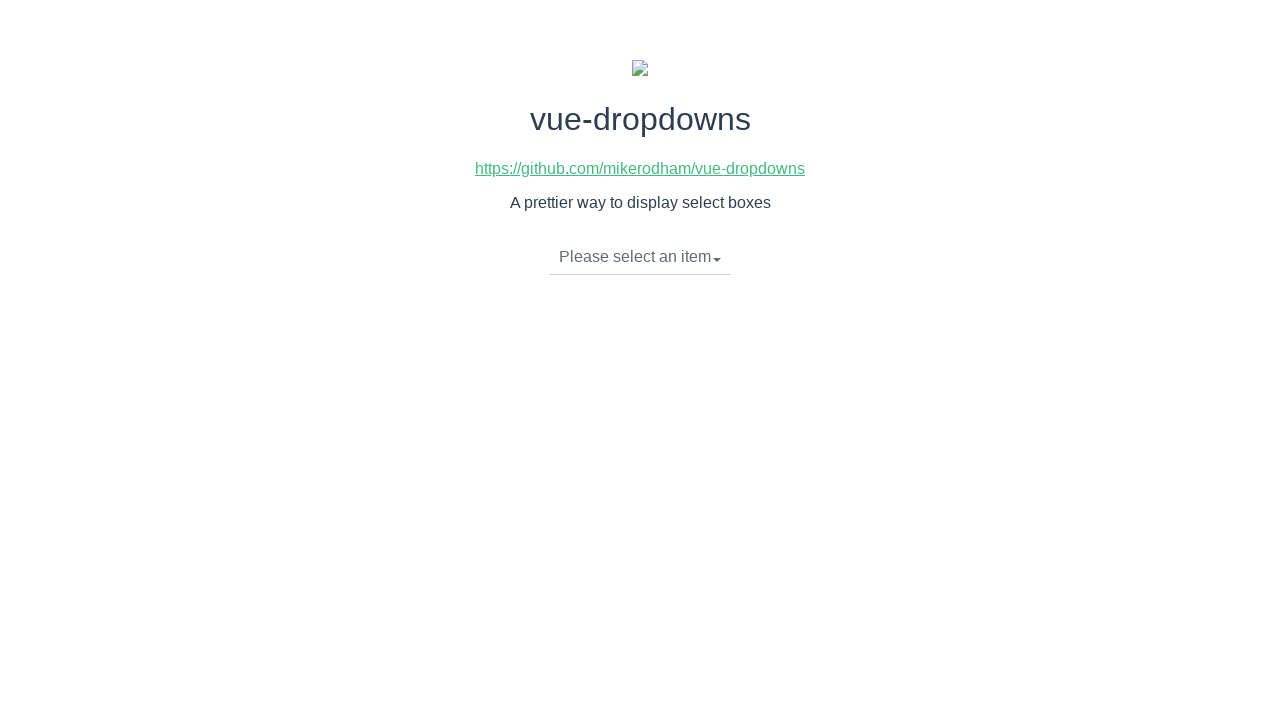

Clicked dropdown toggle to open the Vue.js custom dropdown at (640, 257) on .dropdown-toggle
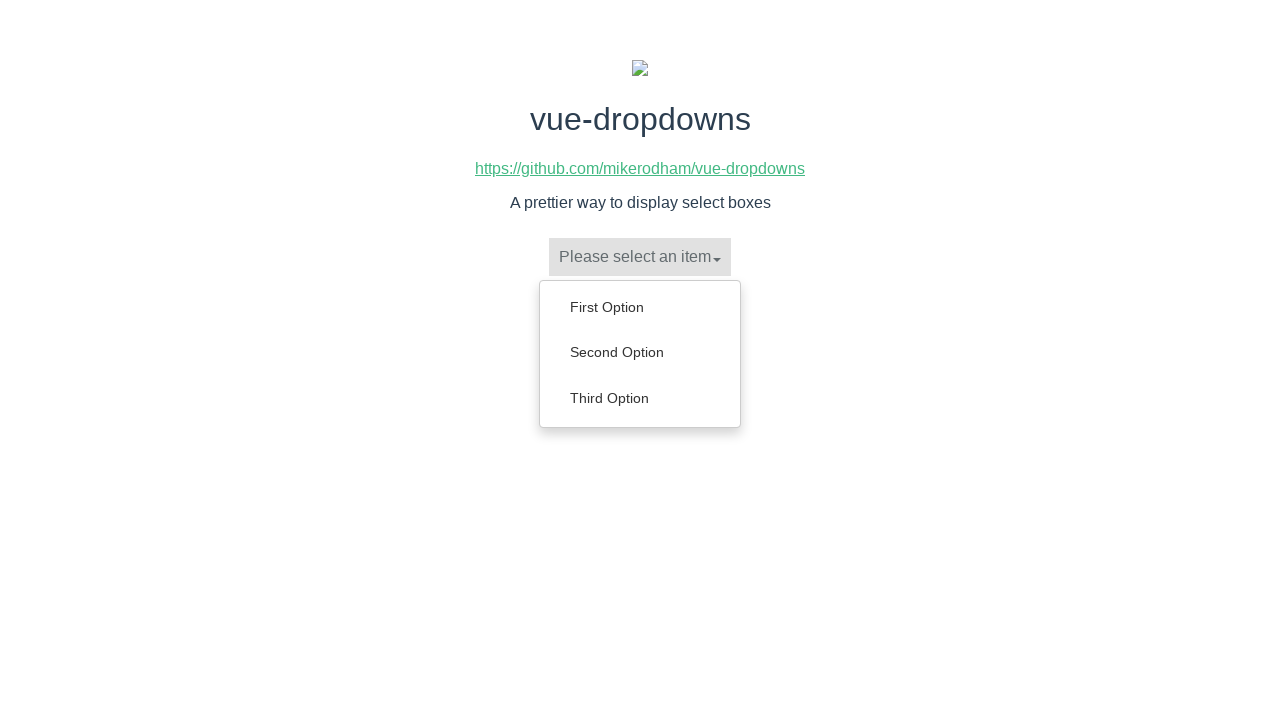

Dropdown menu items loaded and are visible
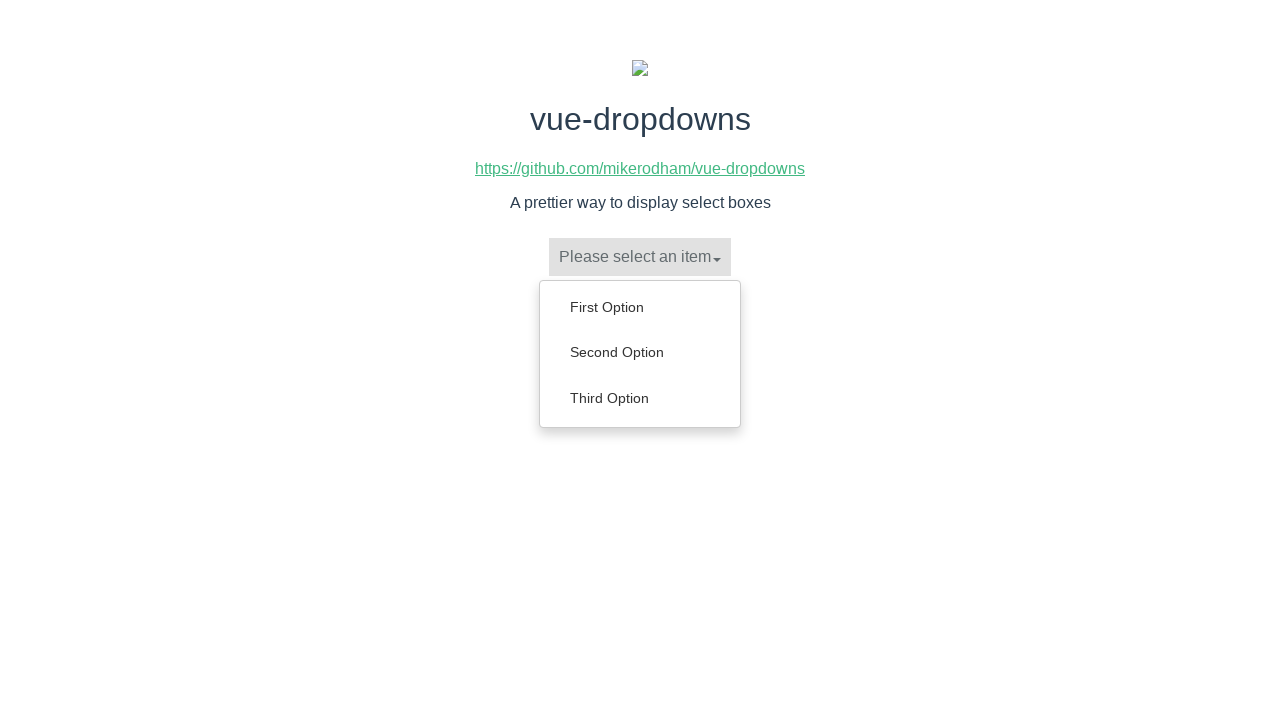

Selected 'Second Option' from the dropdown menu at (640, 352) on .dropdown-menu a:has-text('Second Option')
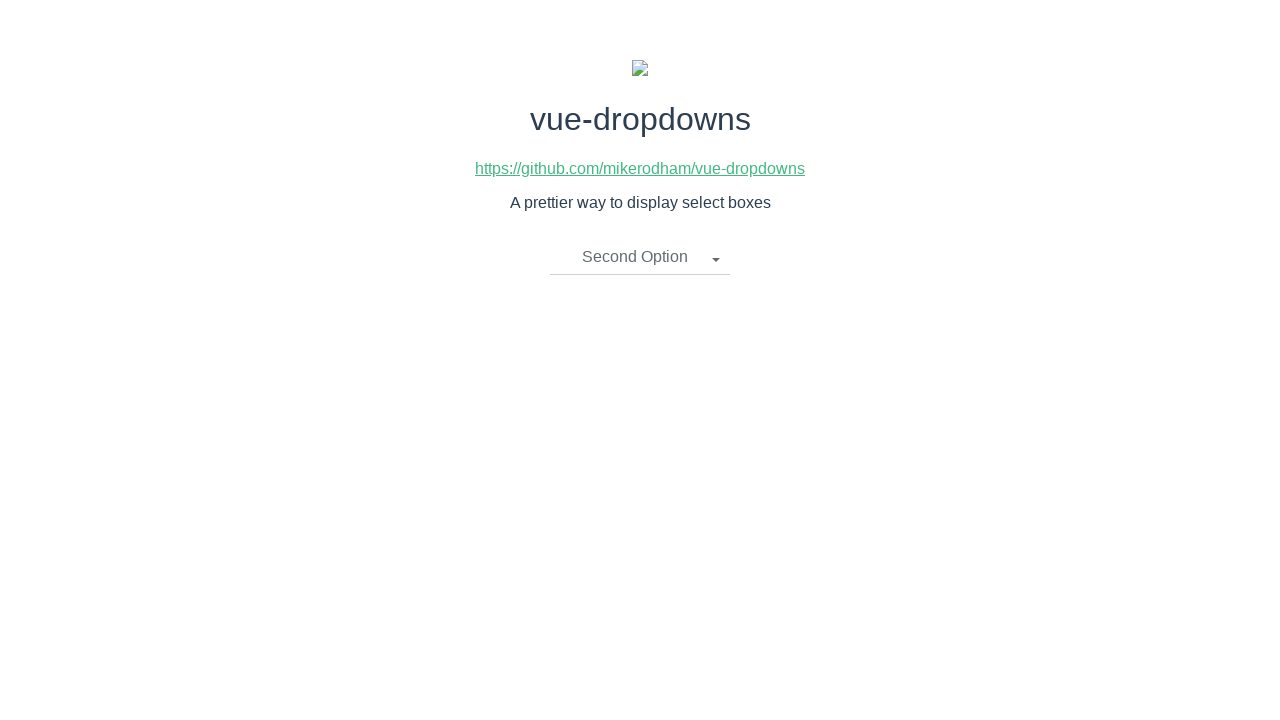

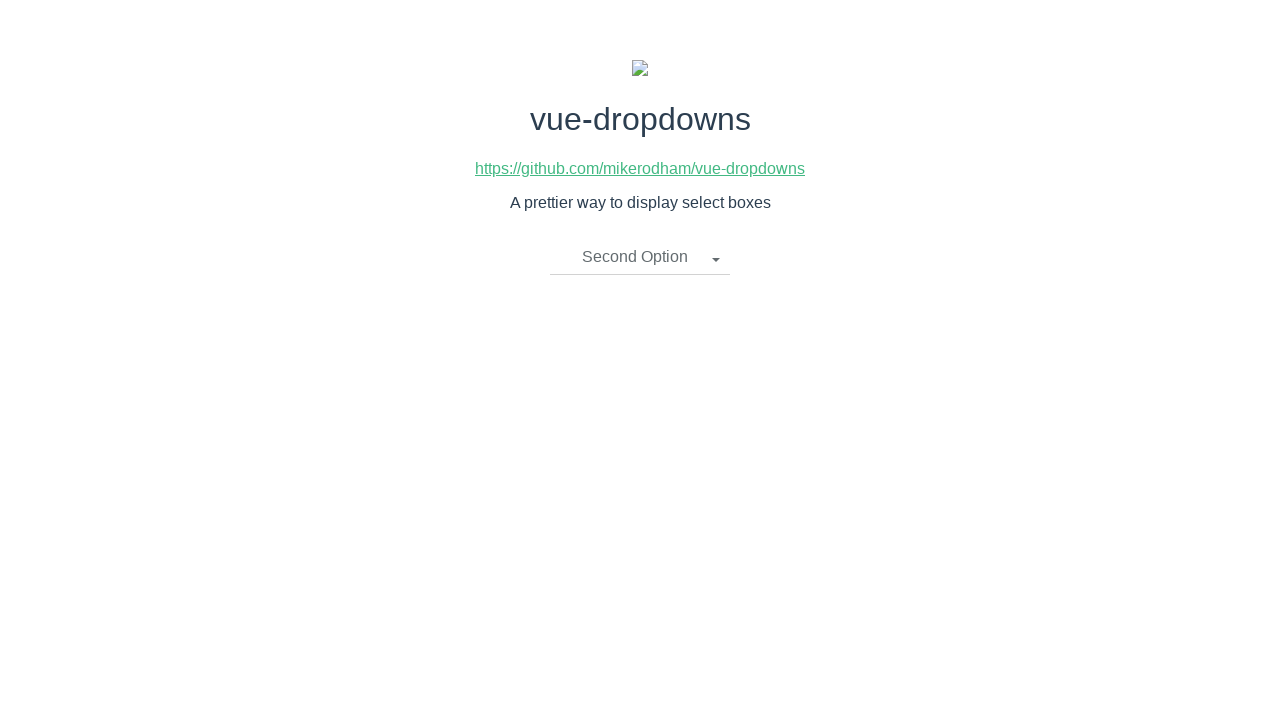